Tests JavaScript confirm dialog interaction by clicking a button inside an iframe and accepting the alert

Starting URL: https://www.w3schools.com/js/tryit.asp?filename=tryjs_confirm

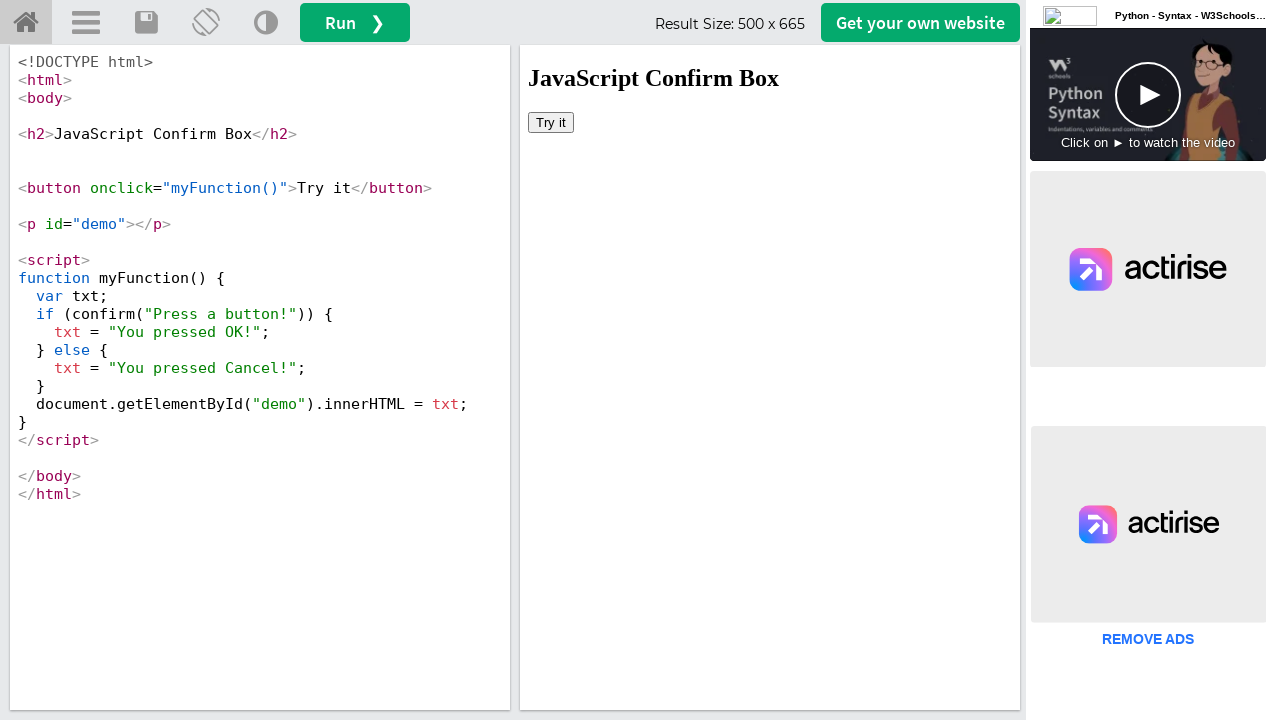

Located iframe with ID 'iframeResult'
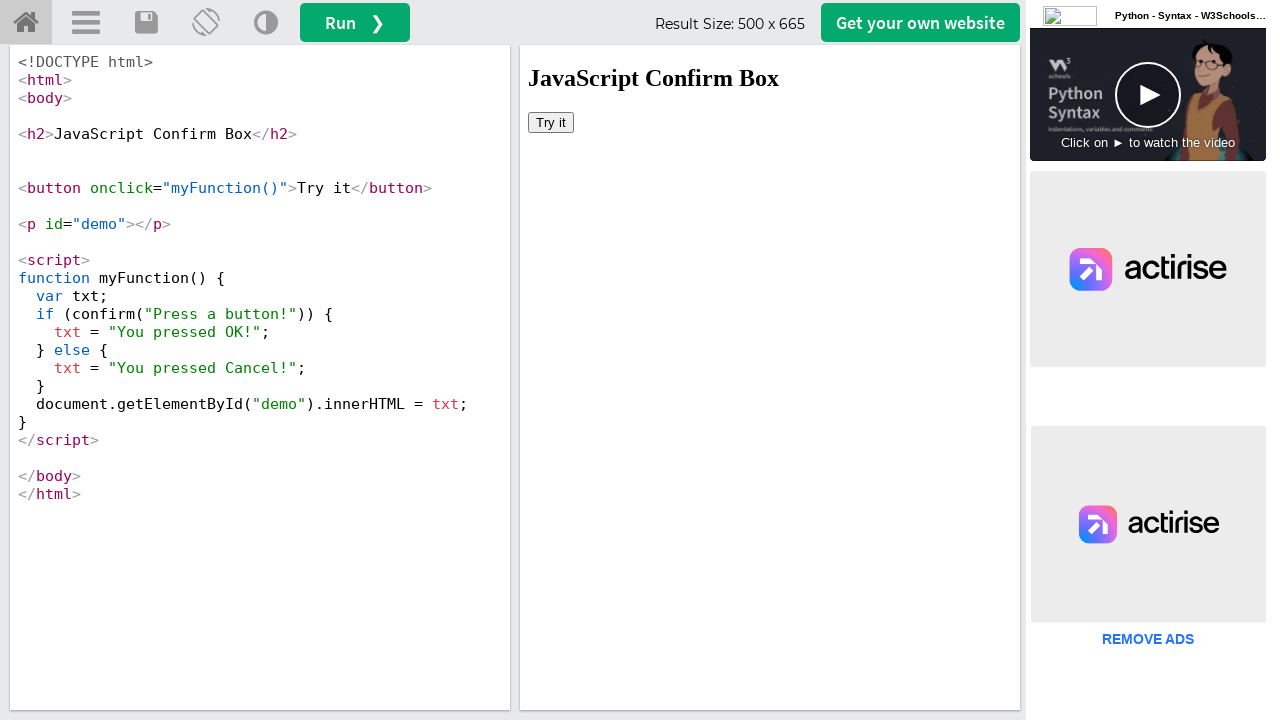

Clicked 'Try it' button inside the iframe at (551, 122) on iframe#iframeResult >> internal:control=enter-frame >> button:has-text('Try it')
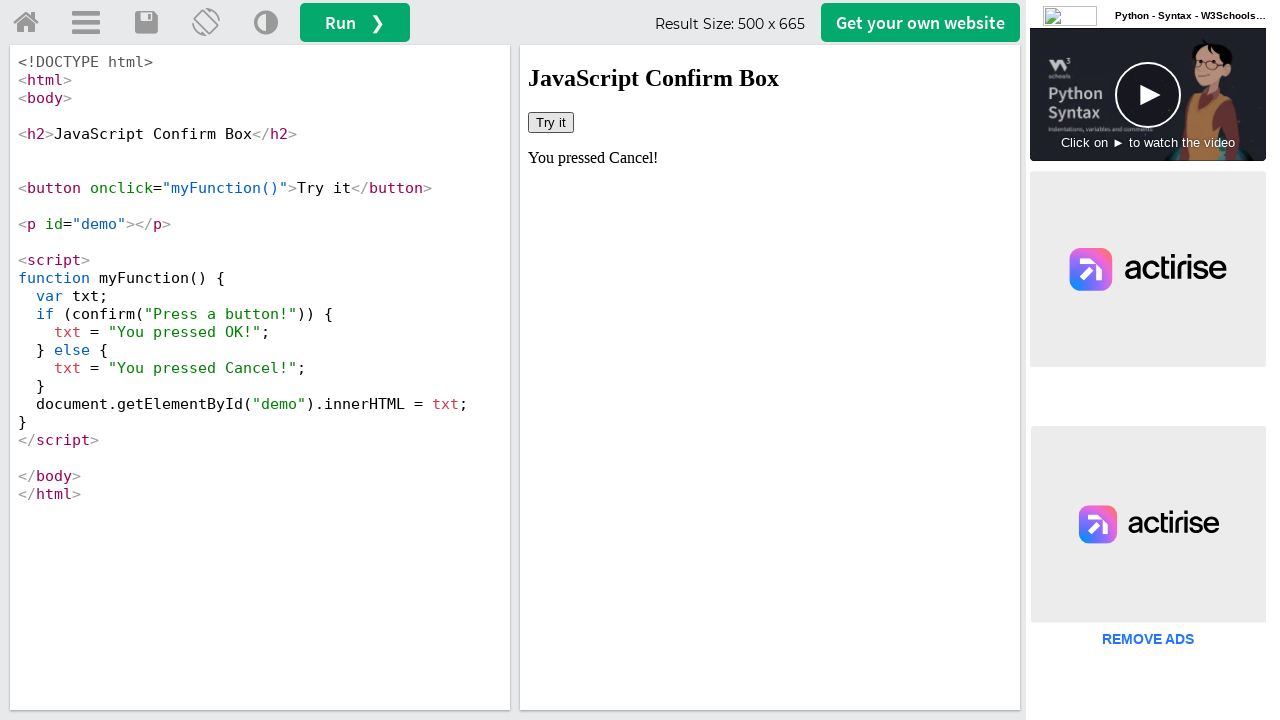

Set up dialog handler to accept confirm dialog
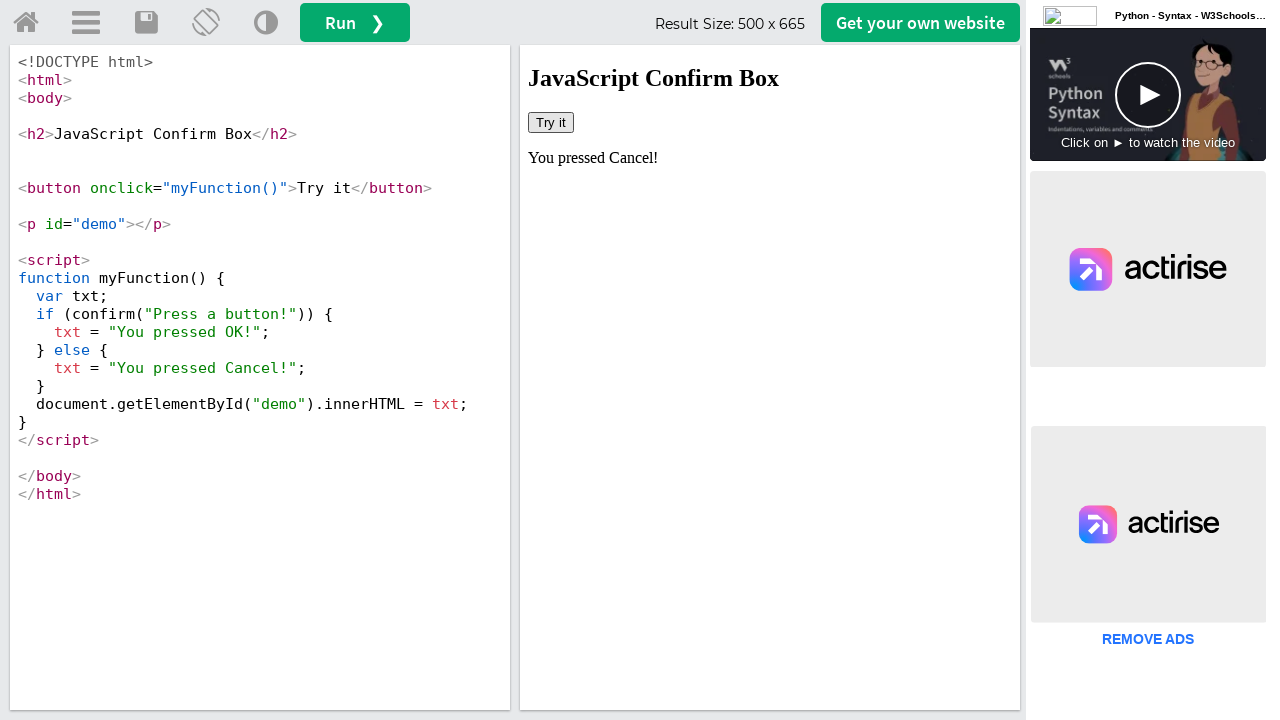

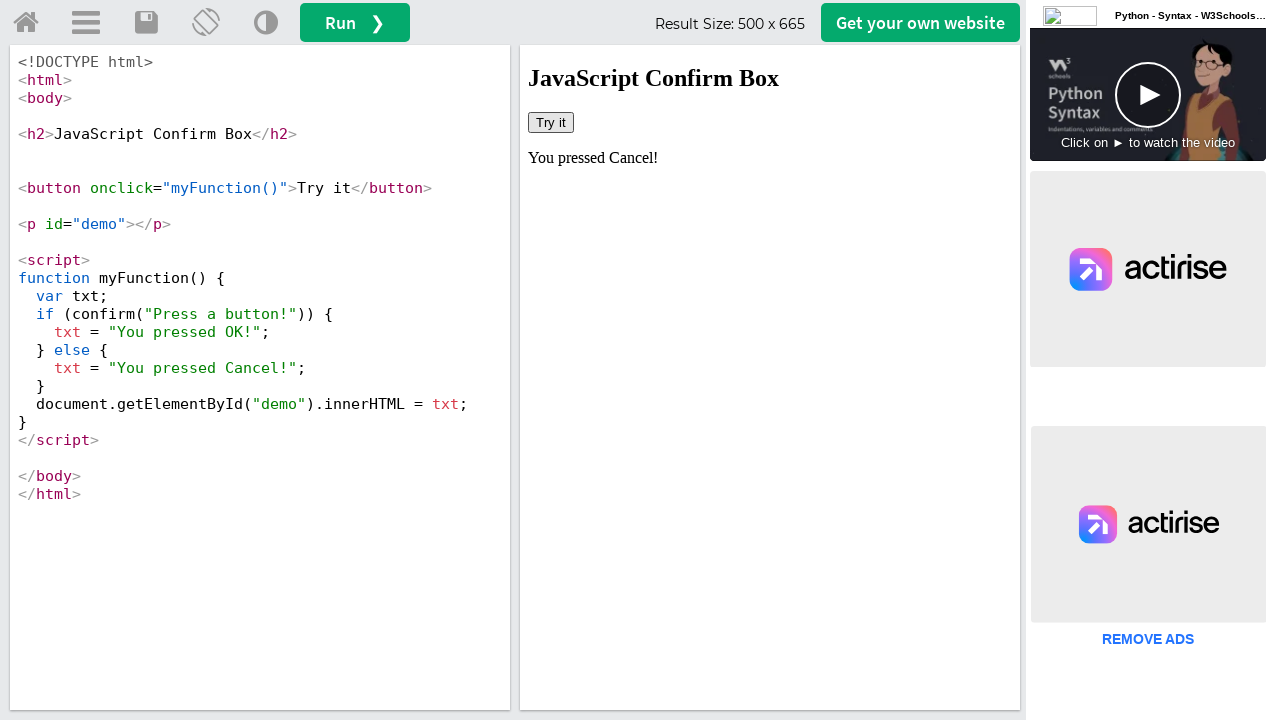